Tests JavaScript alert confirmation dialog by navigating to the alerts page, triggering a confirm dialog, accepting it, and verifying the result

Starting URL: http://the-internet.herokuapp.com/

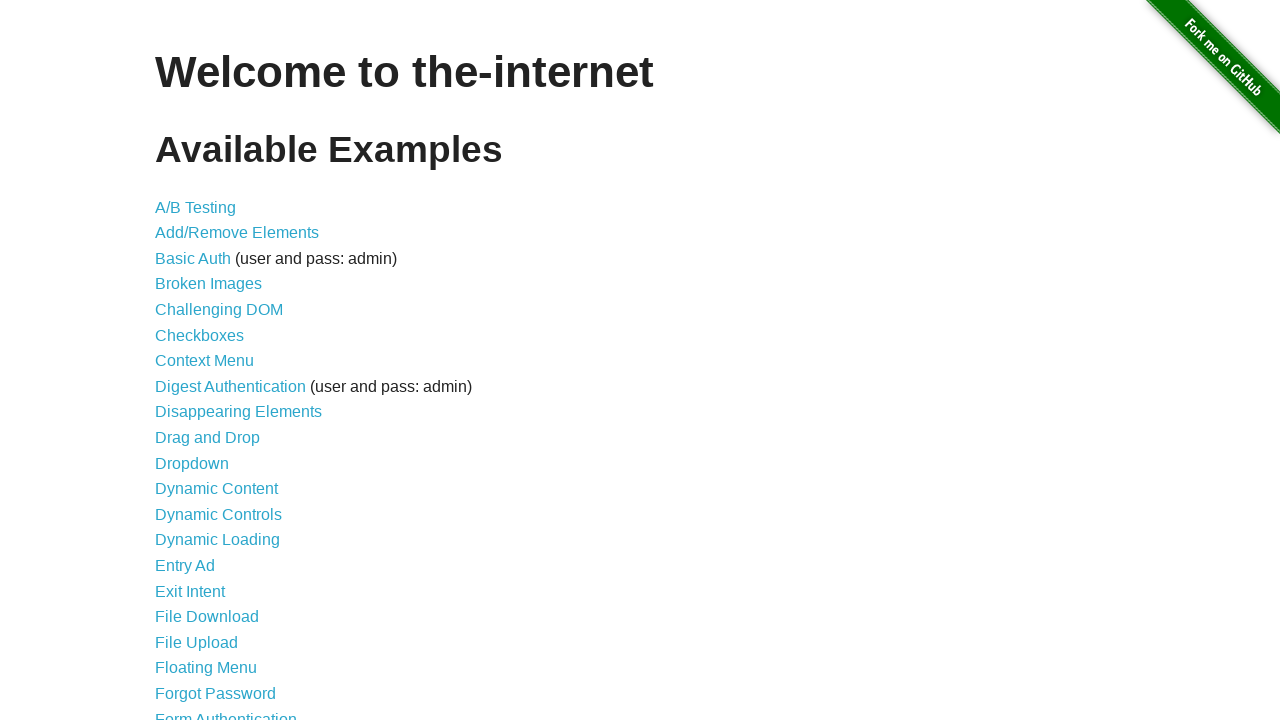

Clicked on JavaScript Alerts link at (214, 361) on text=JavaScript Alerts
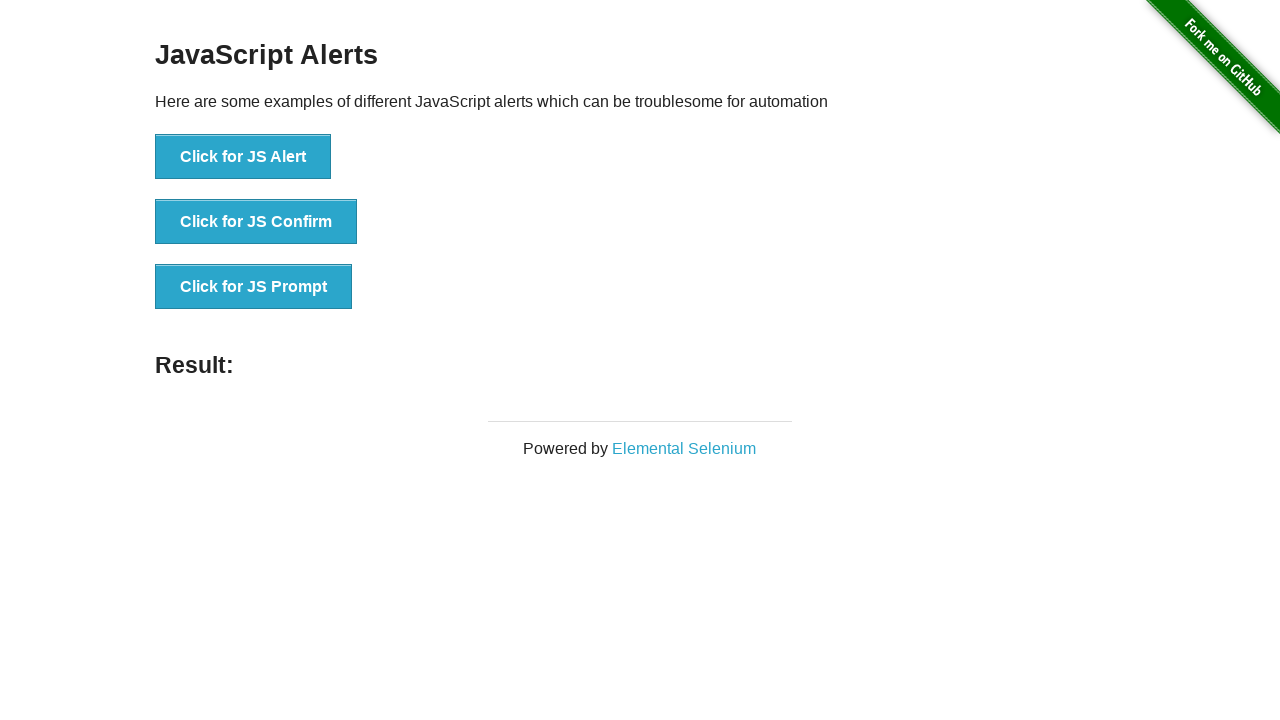

Clicked button to trigger JS Confirm dialog at (256, 222) on button:has-text("Click for JS Confirm")
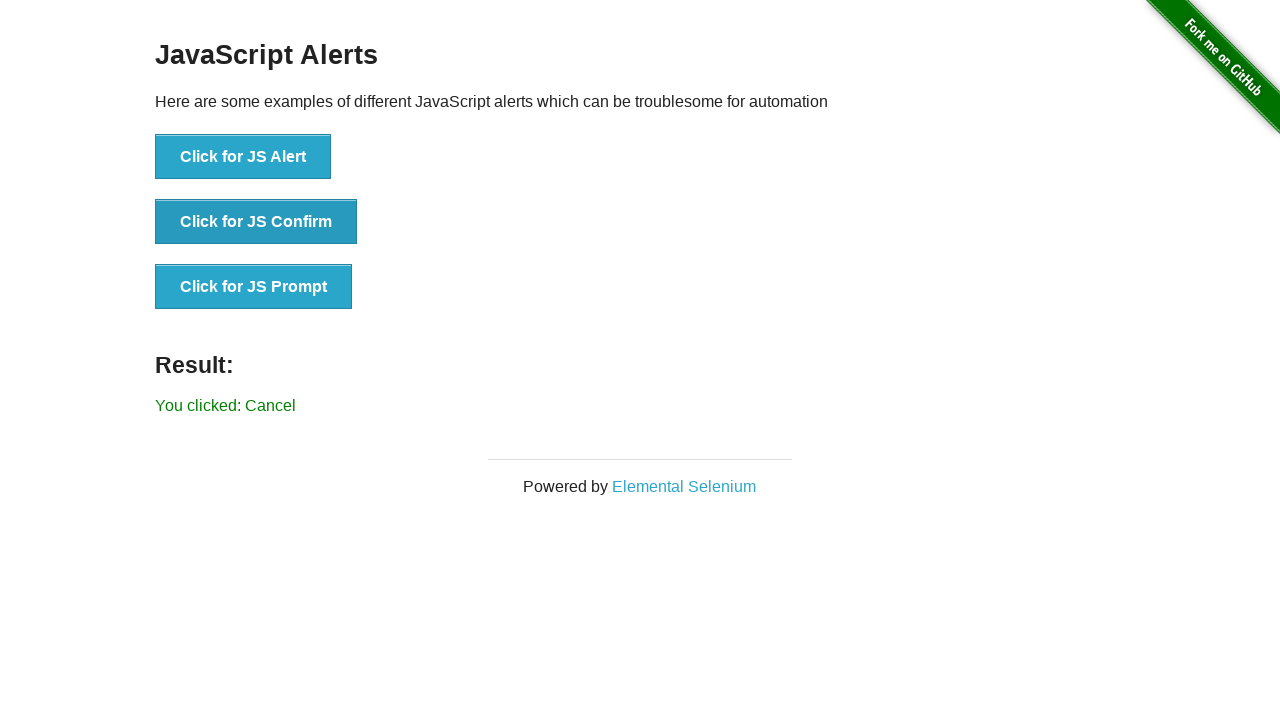

Set up dialog handler to accept confirmation
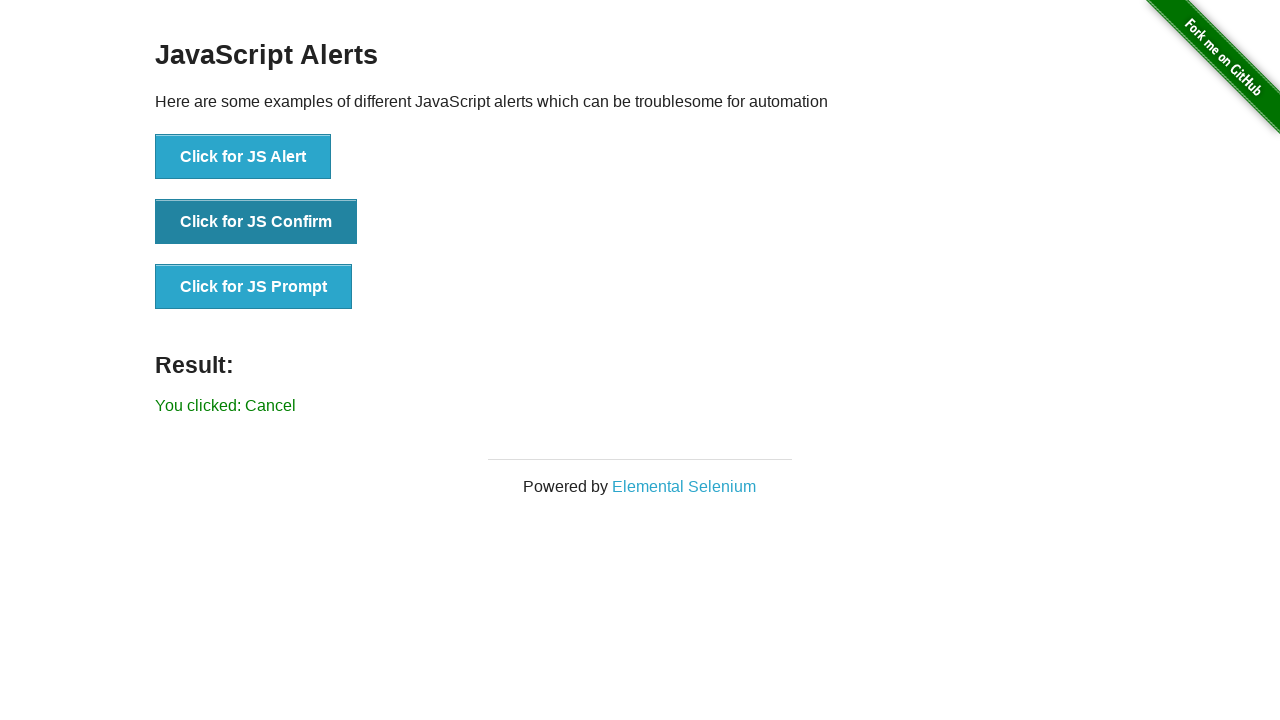

Clicked button to trigger JS Confirm dialog again at (256, 222) on button:has-text("Click for JS Confirm")
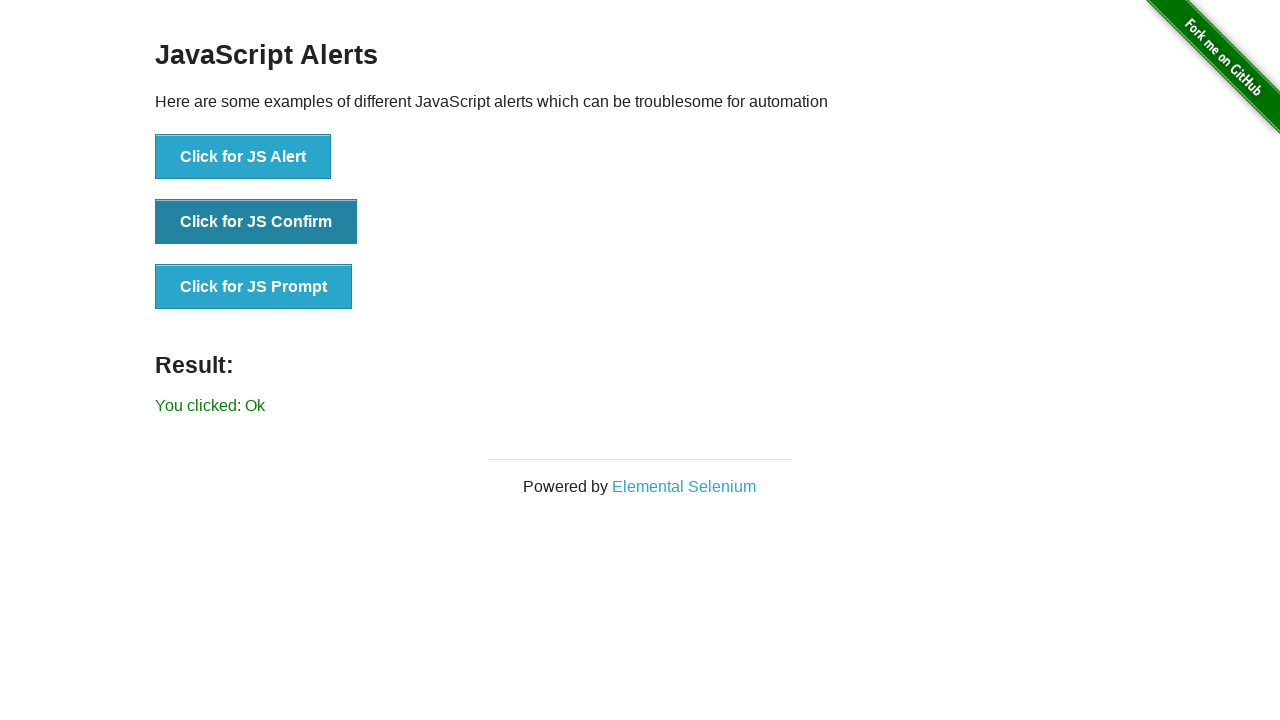

Located result element
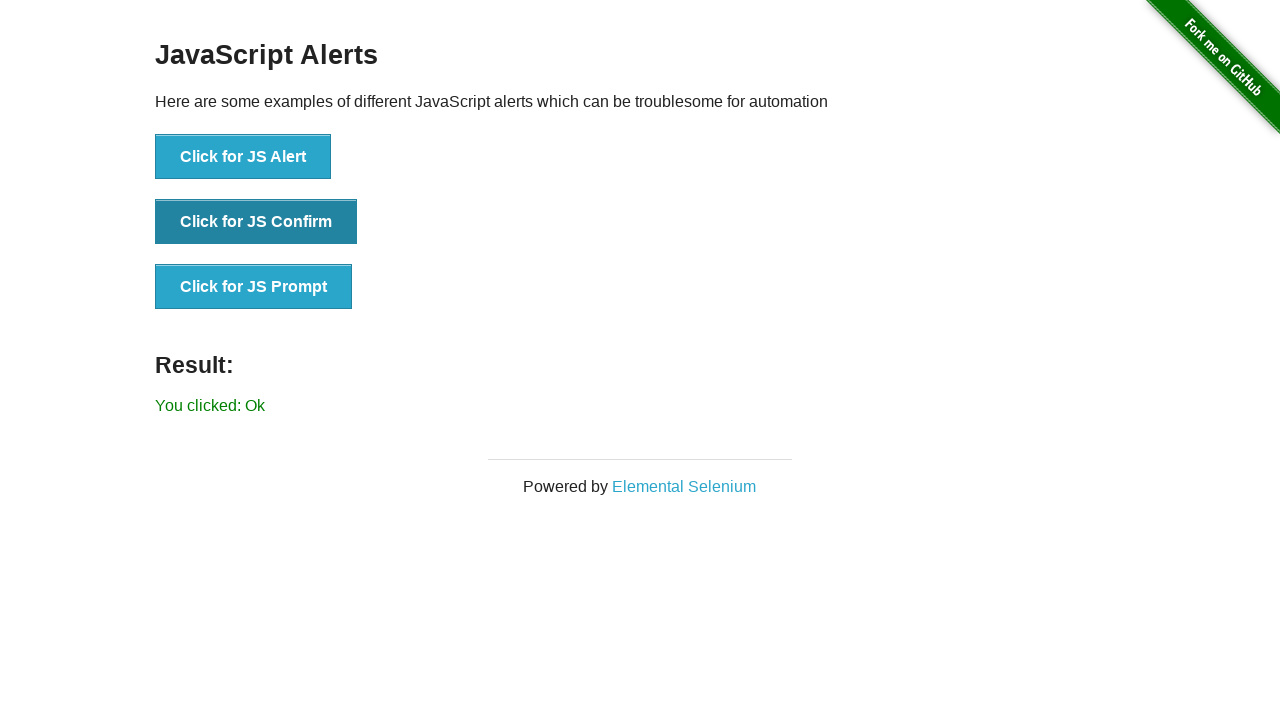

Verified that 'You clicked: Ok' message is displayed
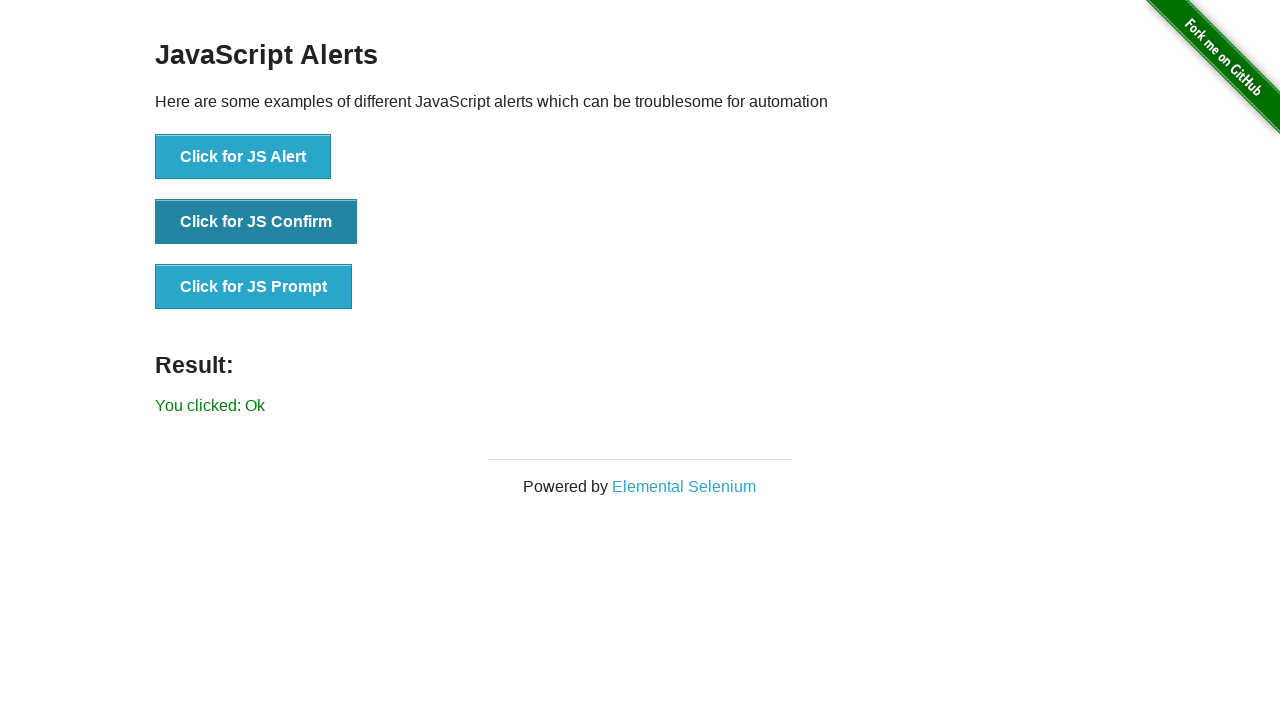

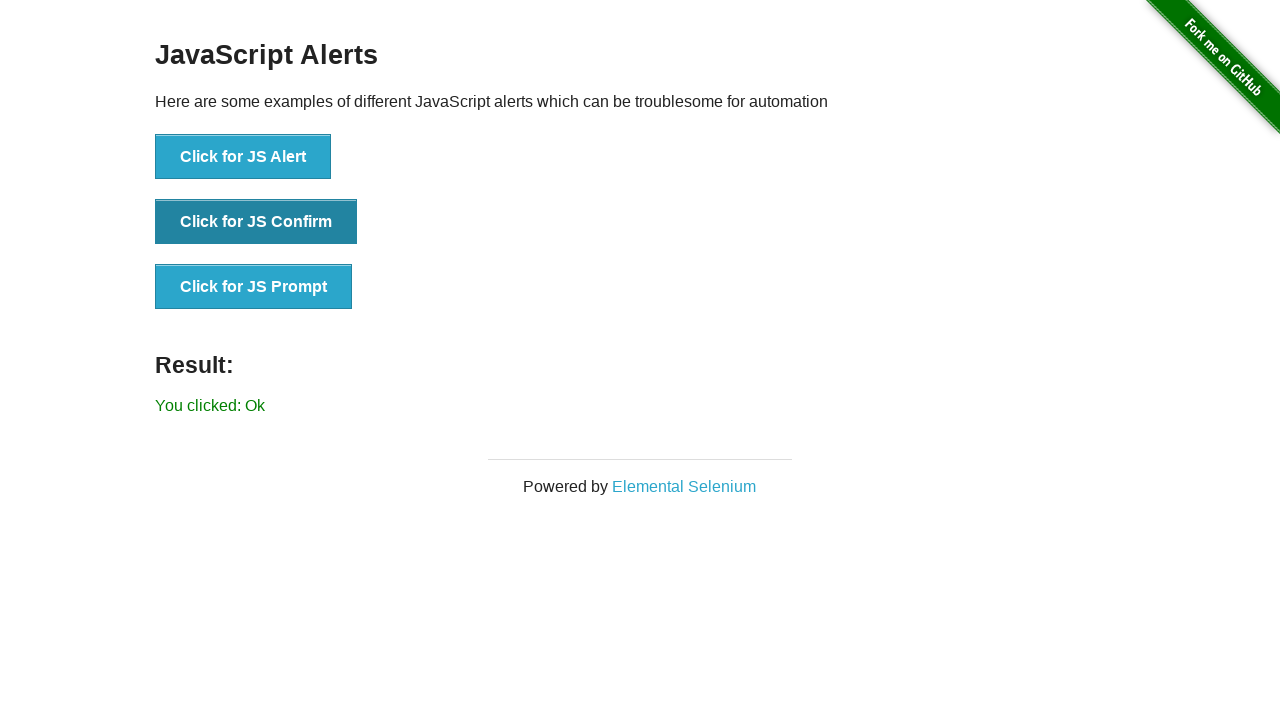